Tests window handling functionality by clicking a link that opens a new window and switching to it to verify the content

Starting URL: http://the-internet.herokuapp.com/windows

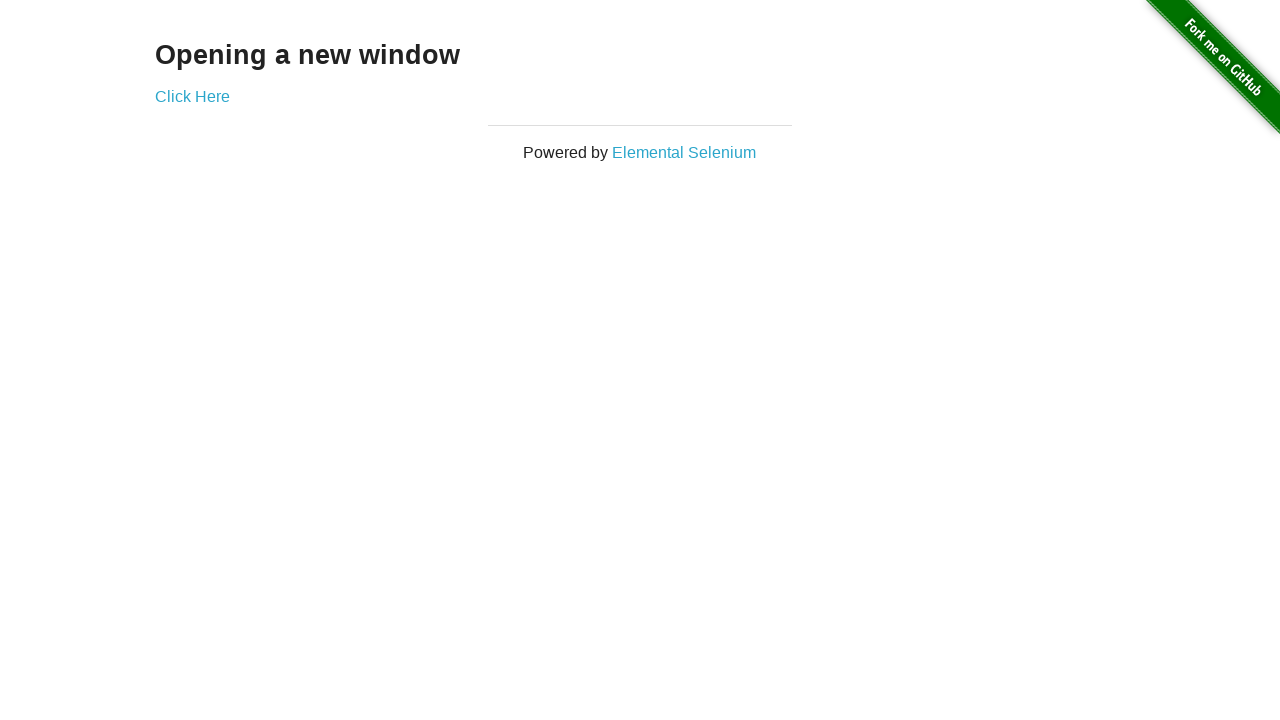

Verified initial page title is 'The Internet'
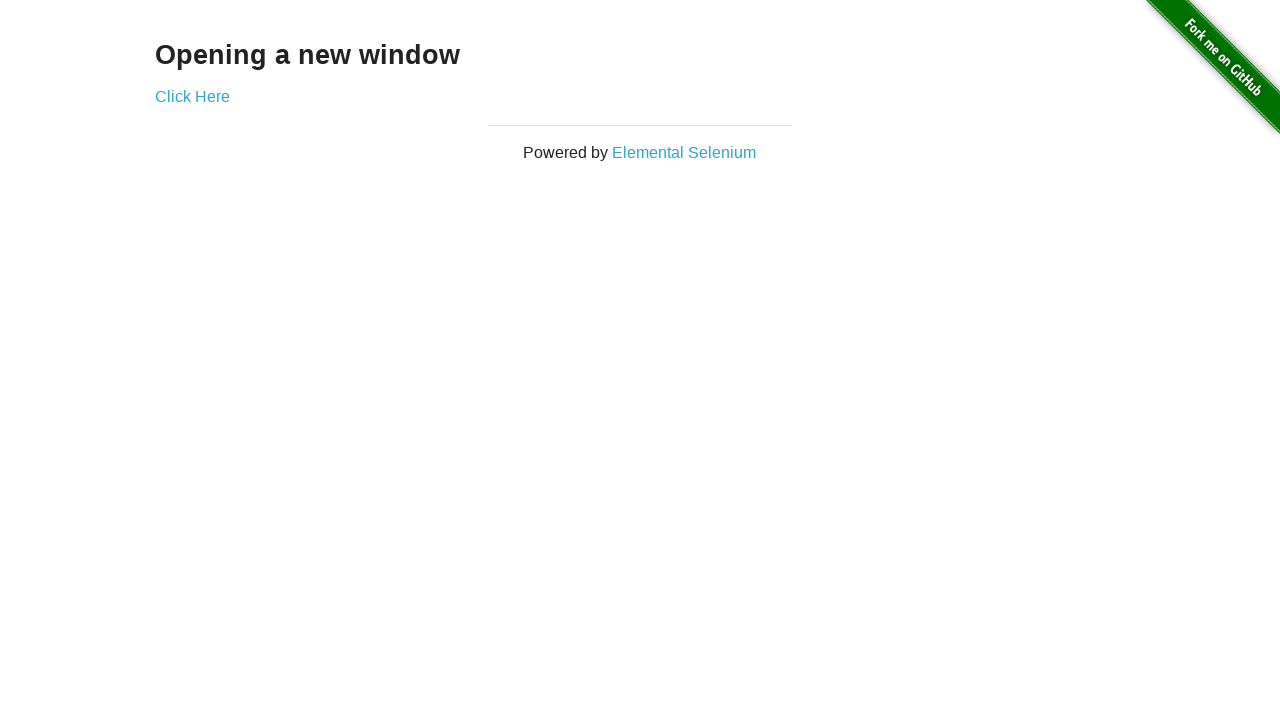

Clicked 'Click Here' link to open new window at (192, 96) on xpath=//a[.='Click Here']
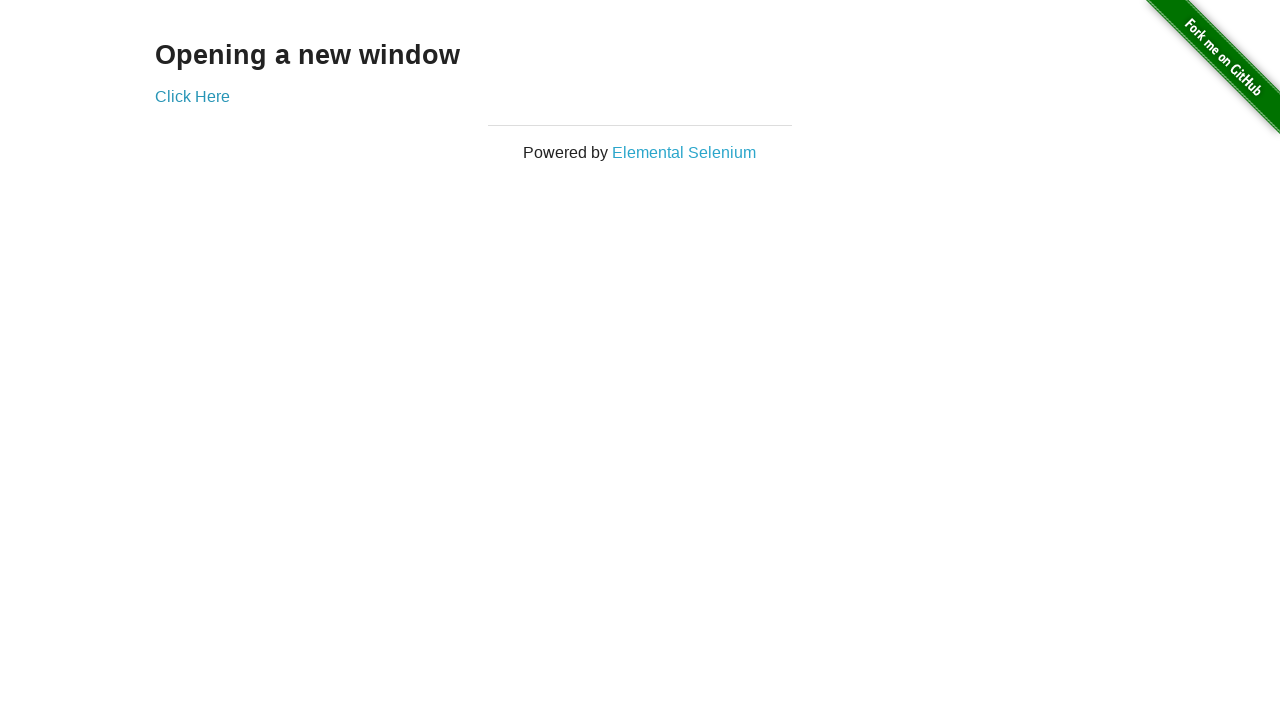

Switched to new window/tab
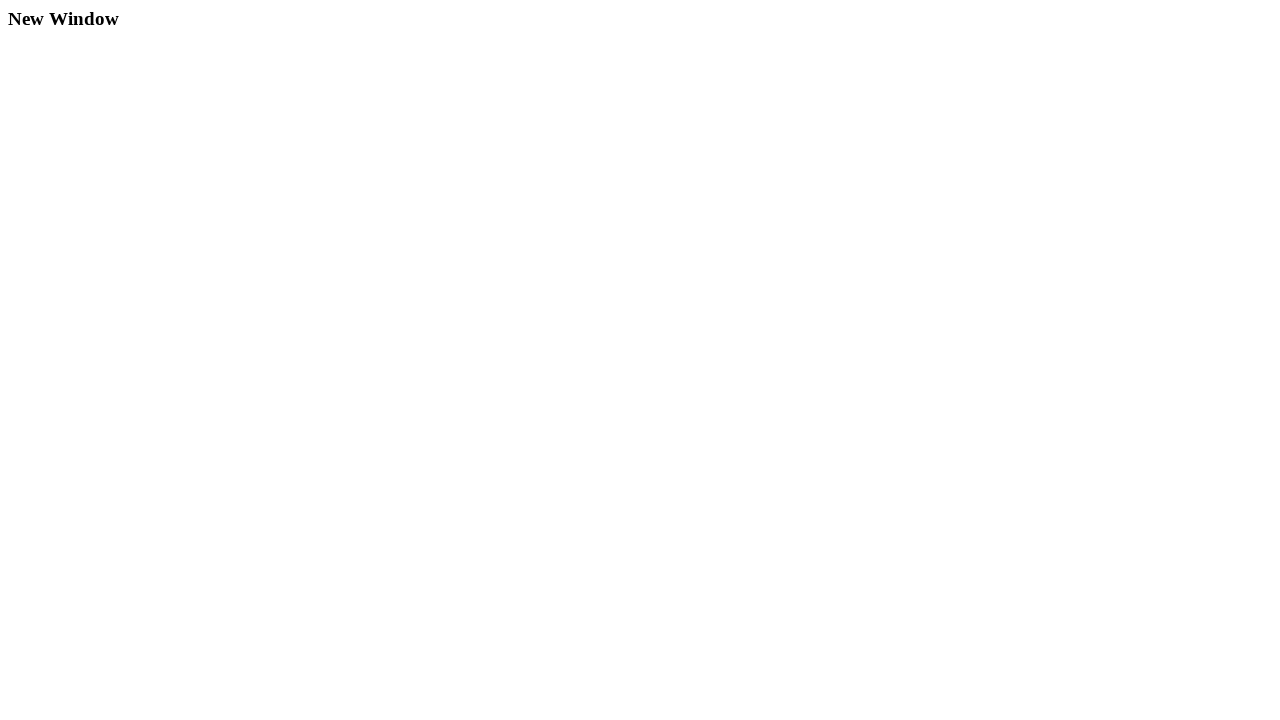

New window loaded and 'New Window' heading appeared
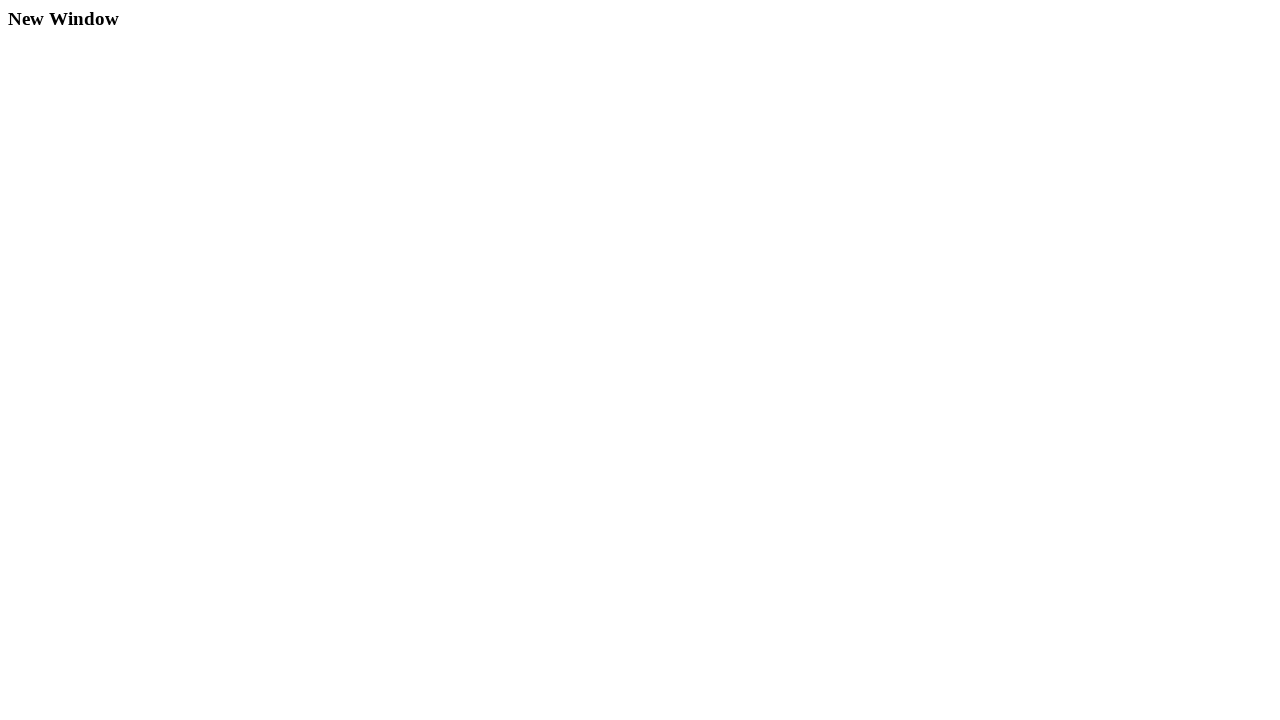

Verified new window contains 'New Window' heading text
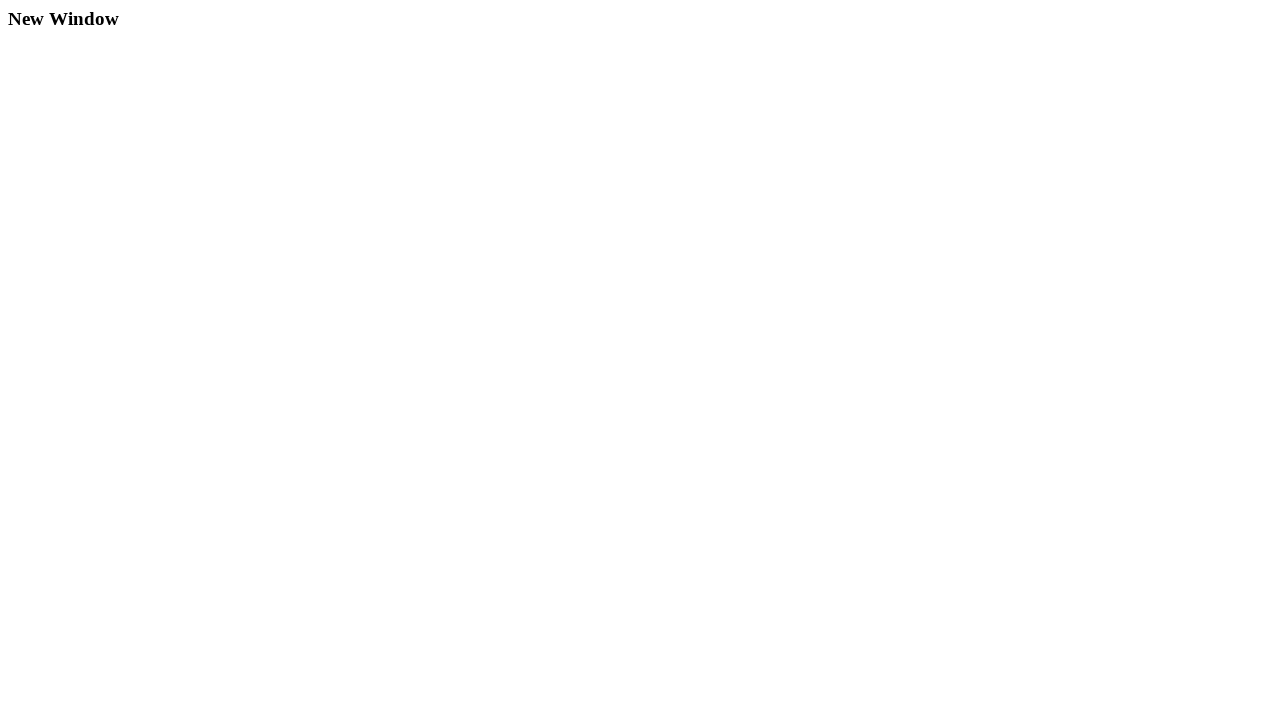

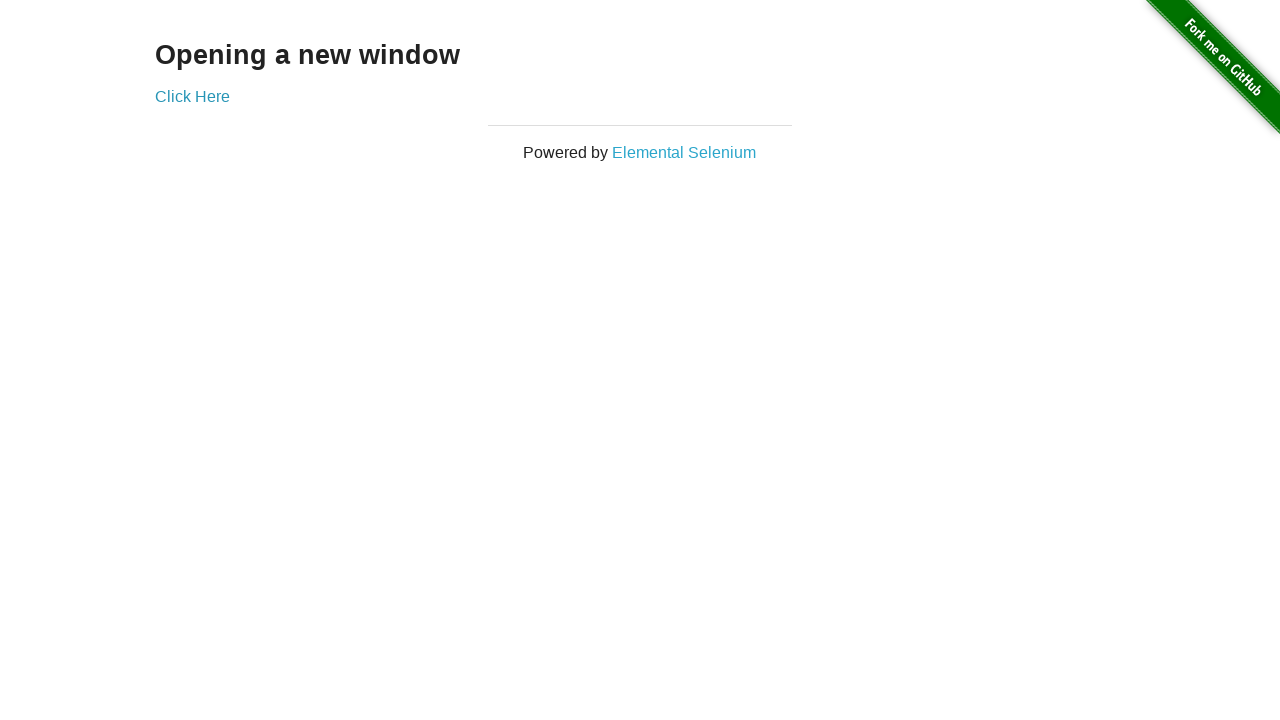